Tests various UI interactions on LeafGround practice site including select dropdown, radio button, checkbox, and drag-and-drop functionality across multiple pages.

Starting URL: https://www.leafground.com/select.xhtml

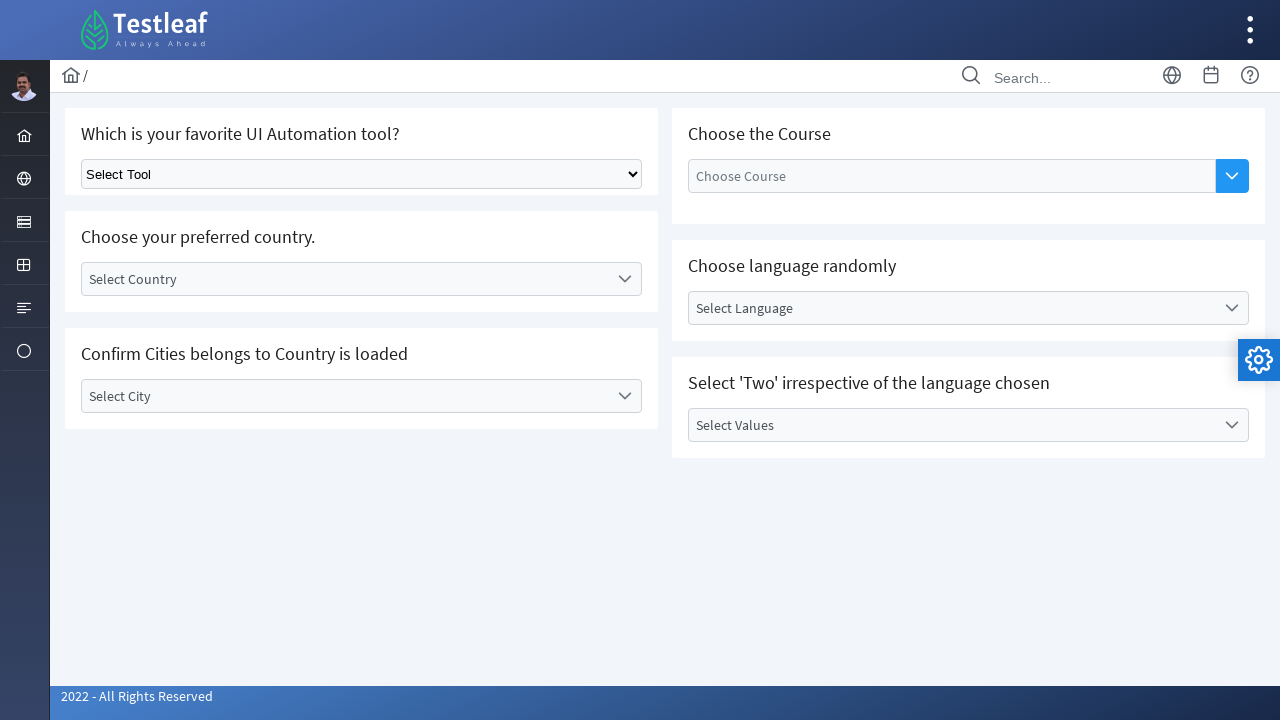

Selected 'Selenium' from dropdown on select page on select.ui-selectonemenu
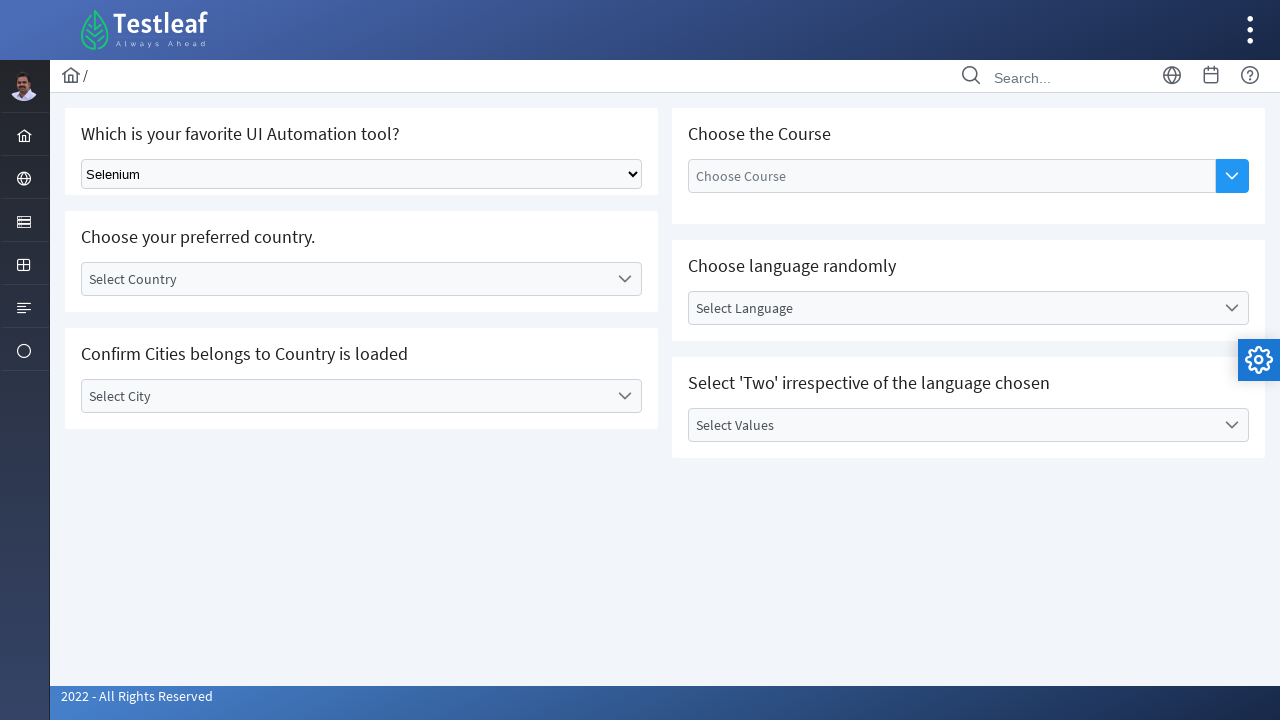

Navigated to radio button page
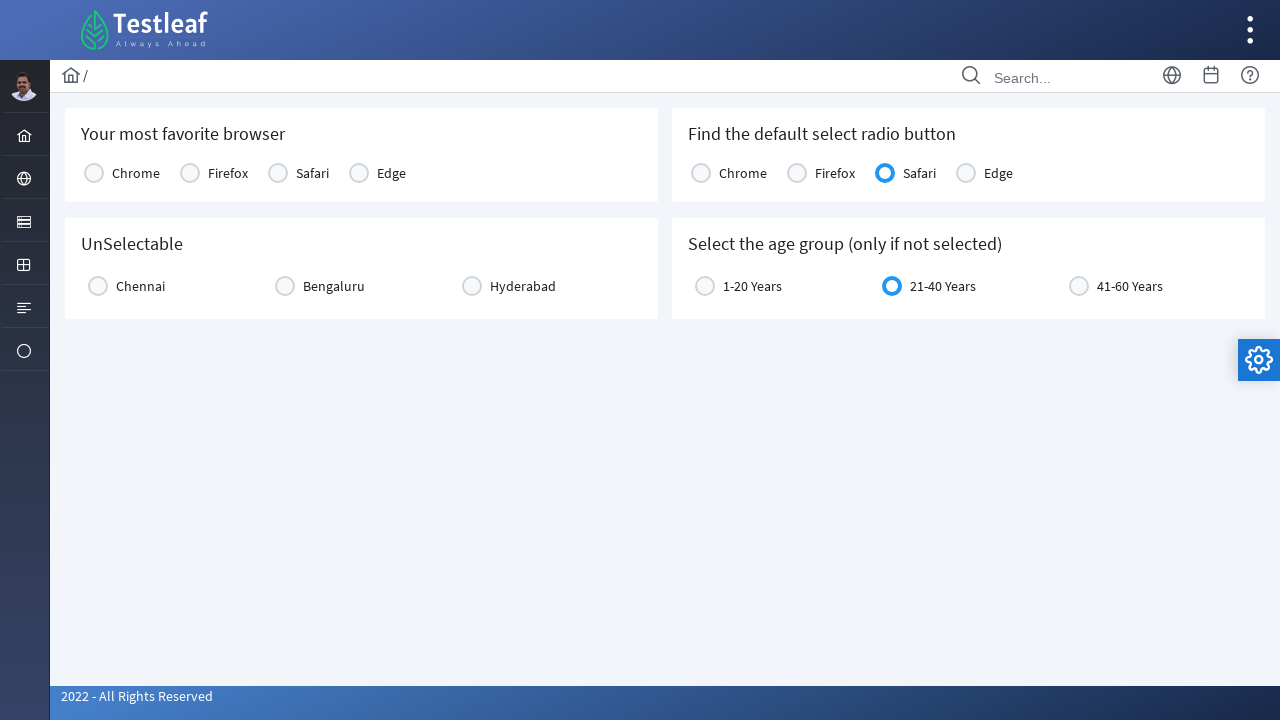

Clicked radio button on radio button page at (136, 173) on xpath=//*[@id='j_idt87:console1']/tbody/tr/td[1]/label
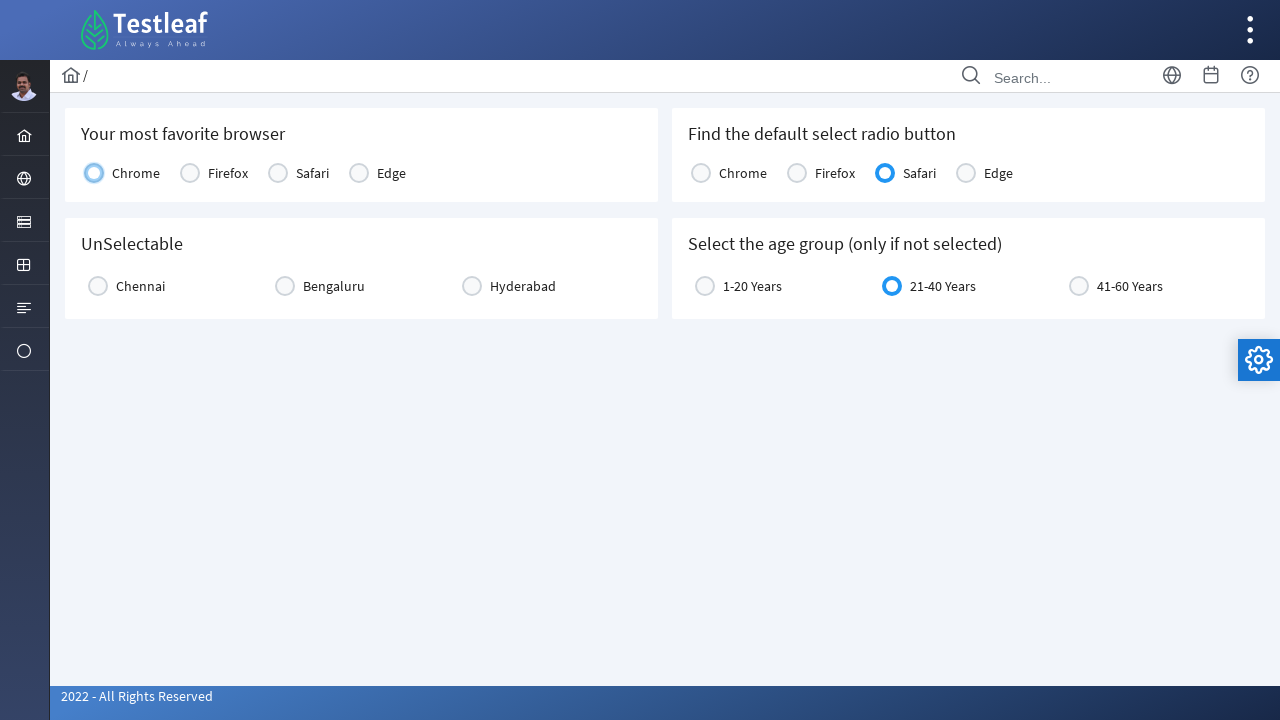

Navigated to checkbox page
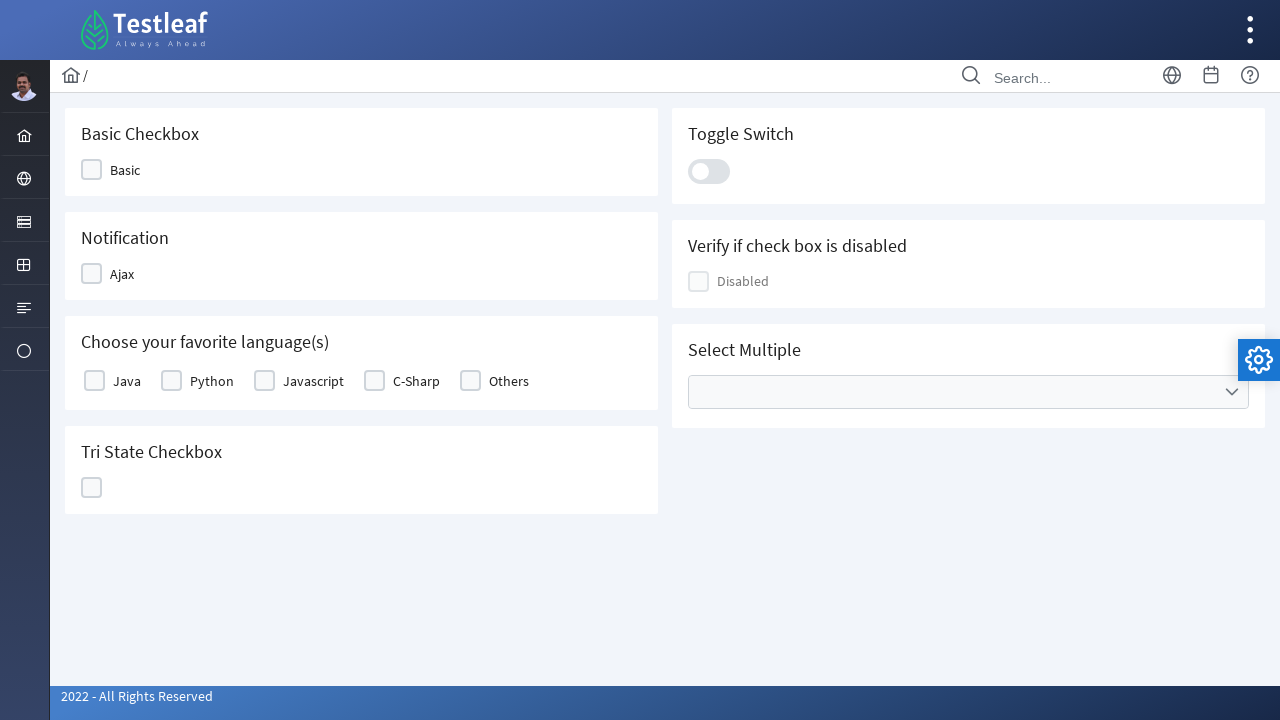

Clicked the third checkbox on checkbox page at (94, 381) on (//div[@class='ui-chkbox-box ui-widget ui-corner-all ui-state-default'])[3]
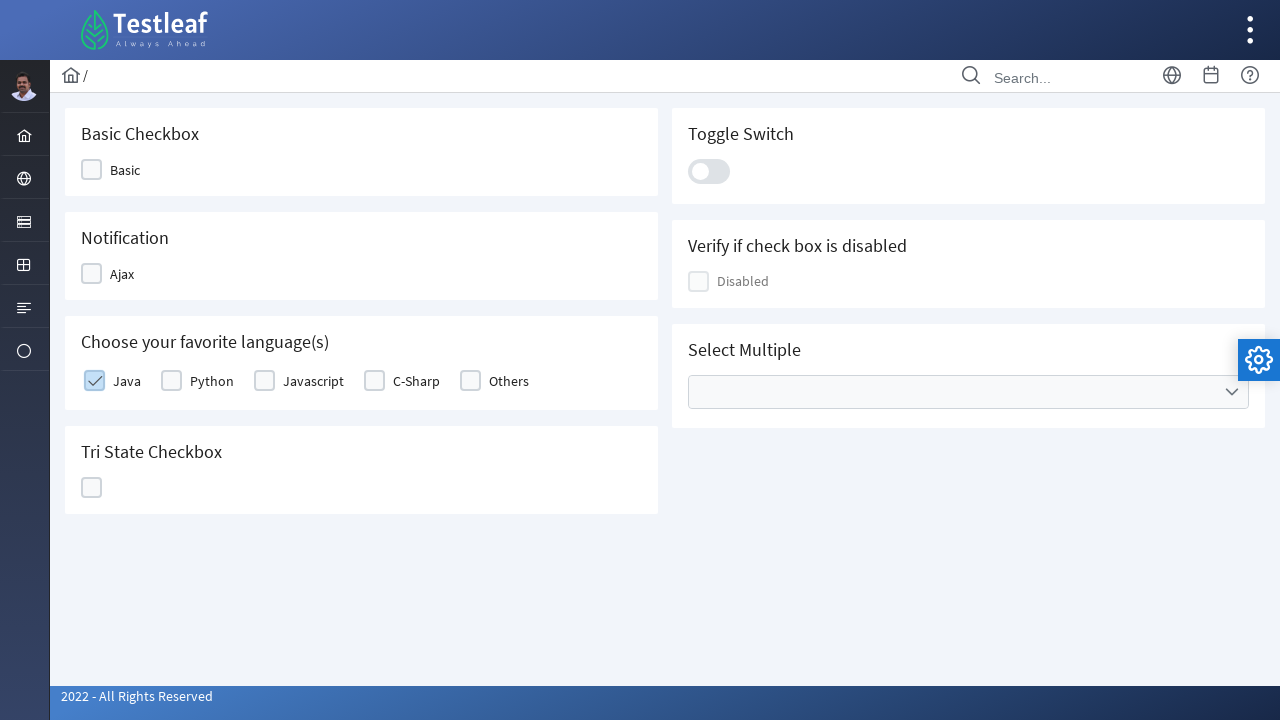

Navigated to drag and drop page
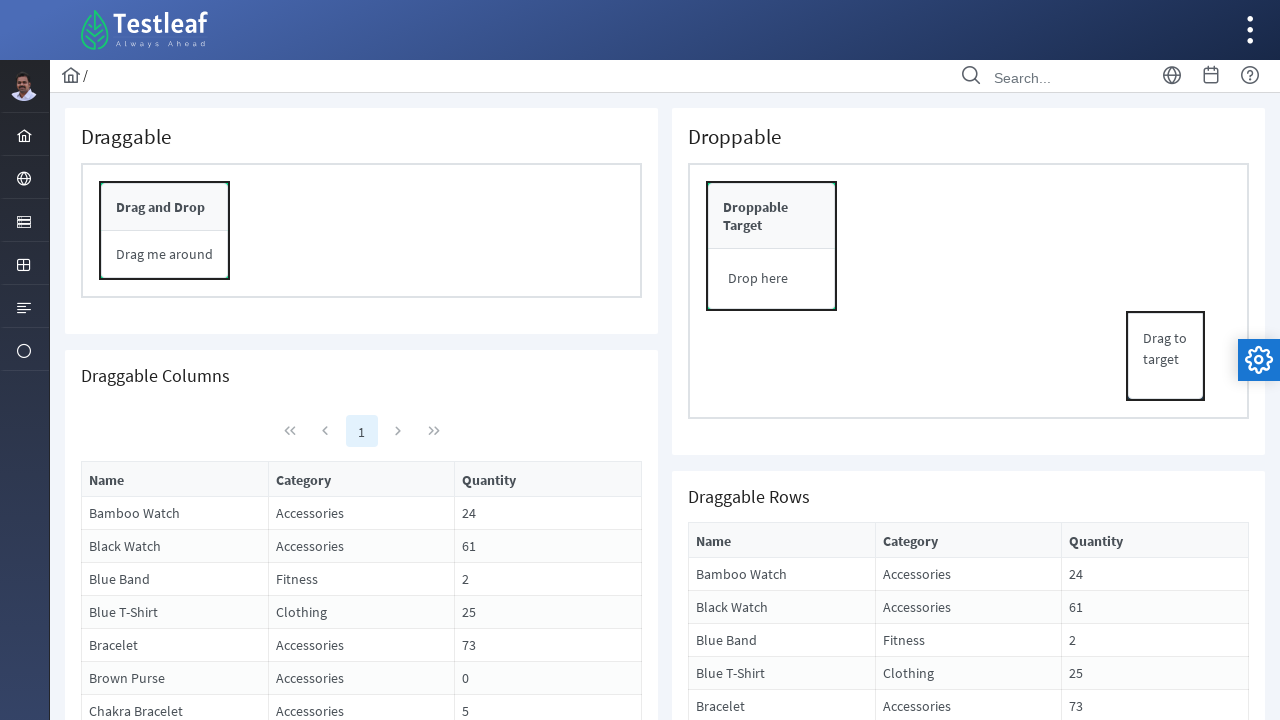

Located constrained drag panel
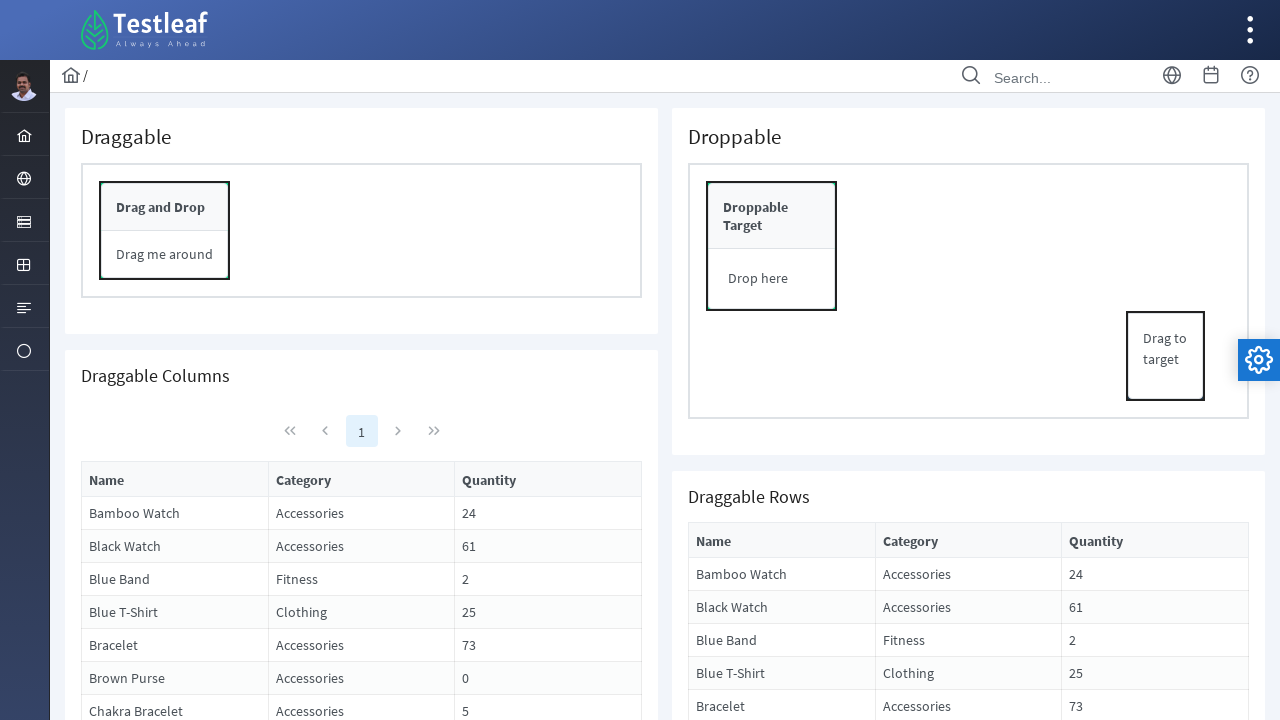

Moved mouse to center of constrained panel at (165, 231)
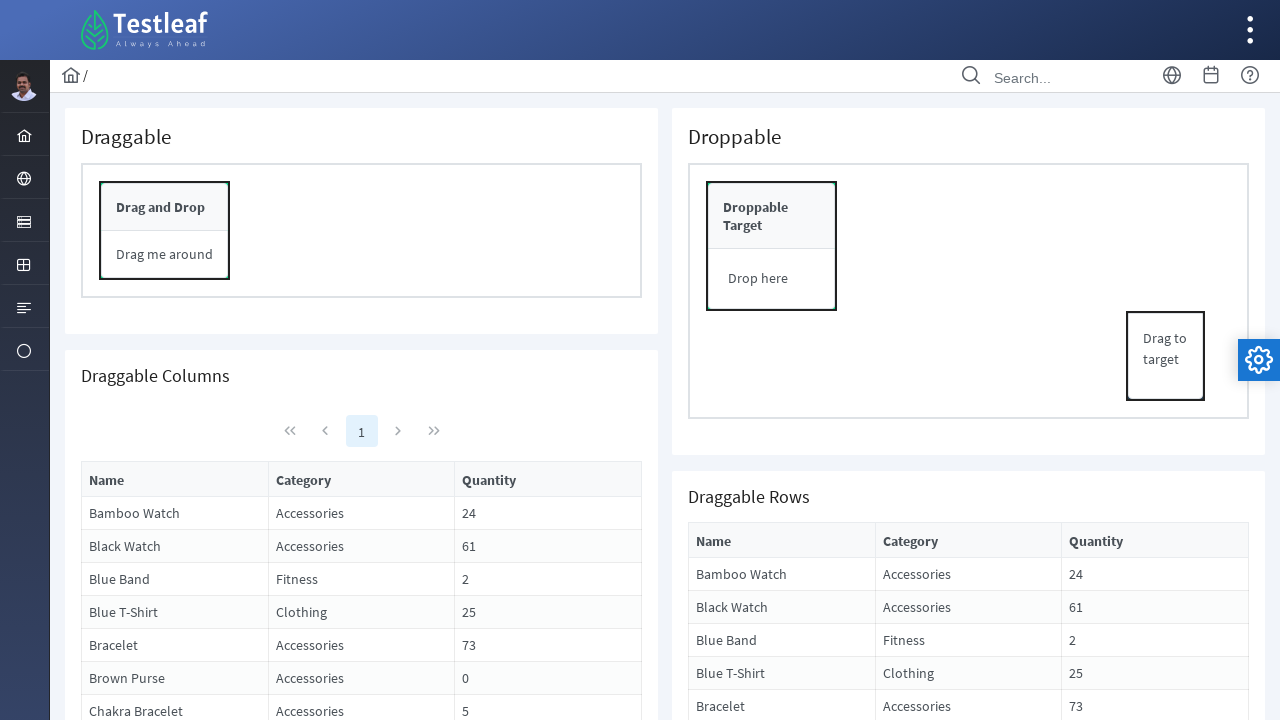

Pressed mouse button down on constrained panel at (165, 231)
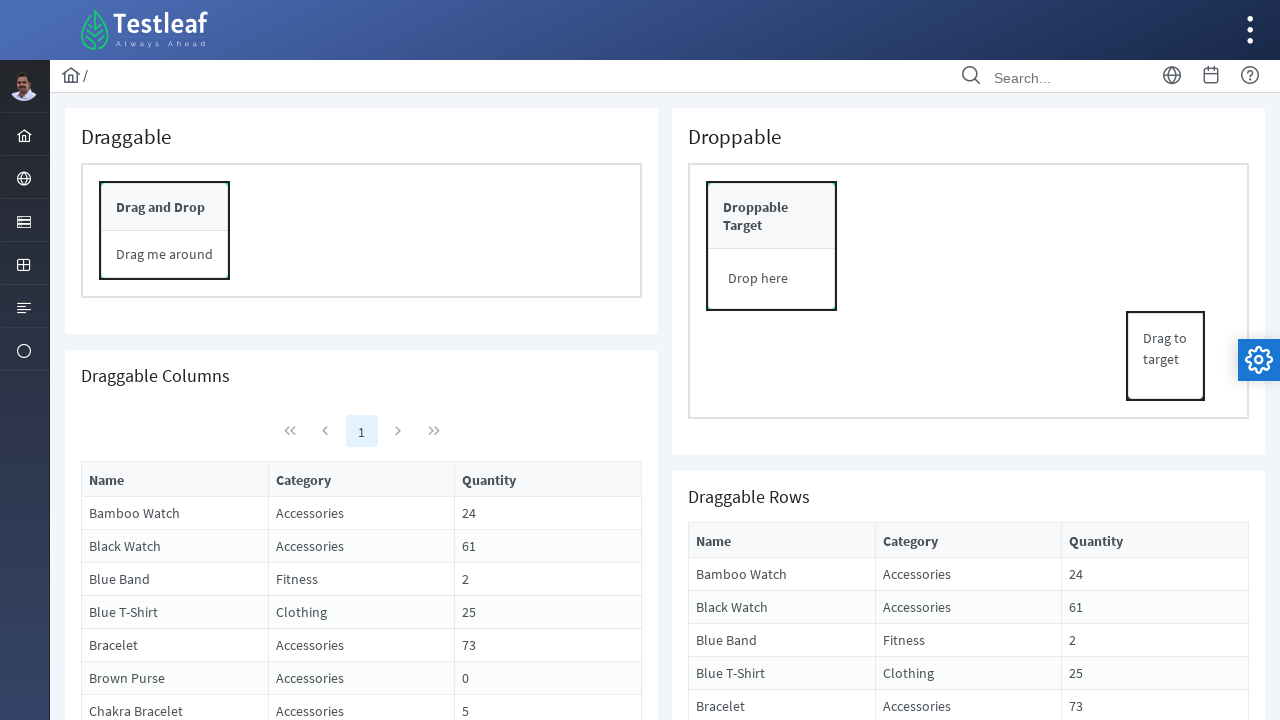

Dragged constrained panel horizontally 300 pixels to the right at (465, 231)
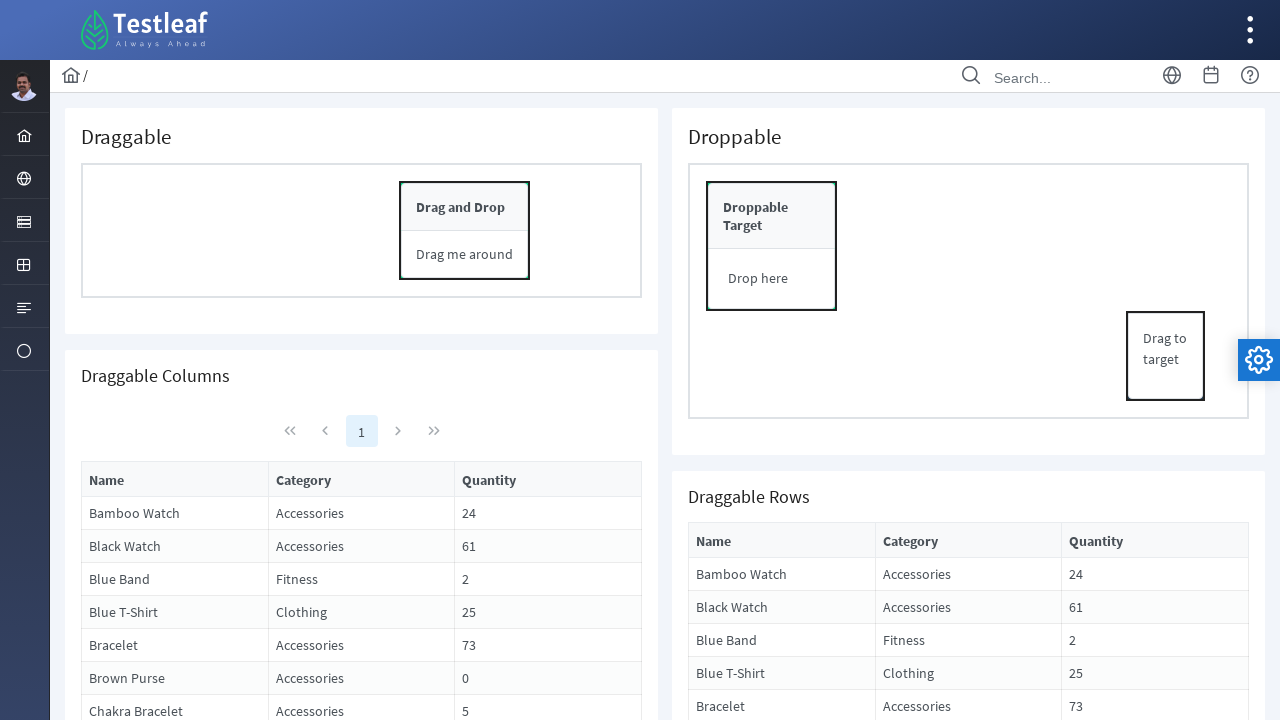

Released mouse button after dragging constrained panel at (465, 231)
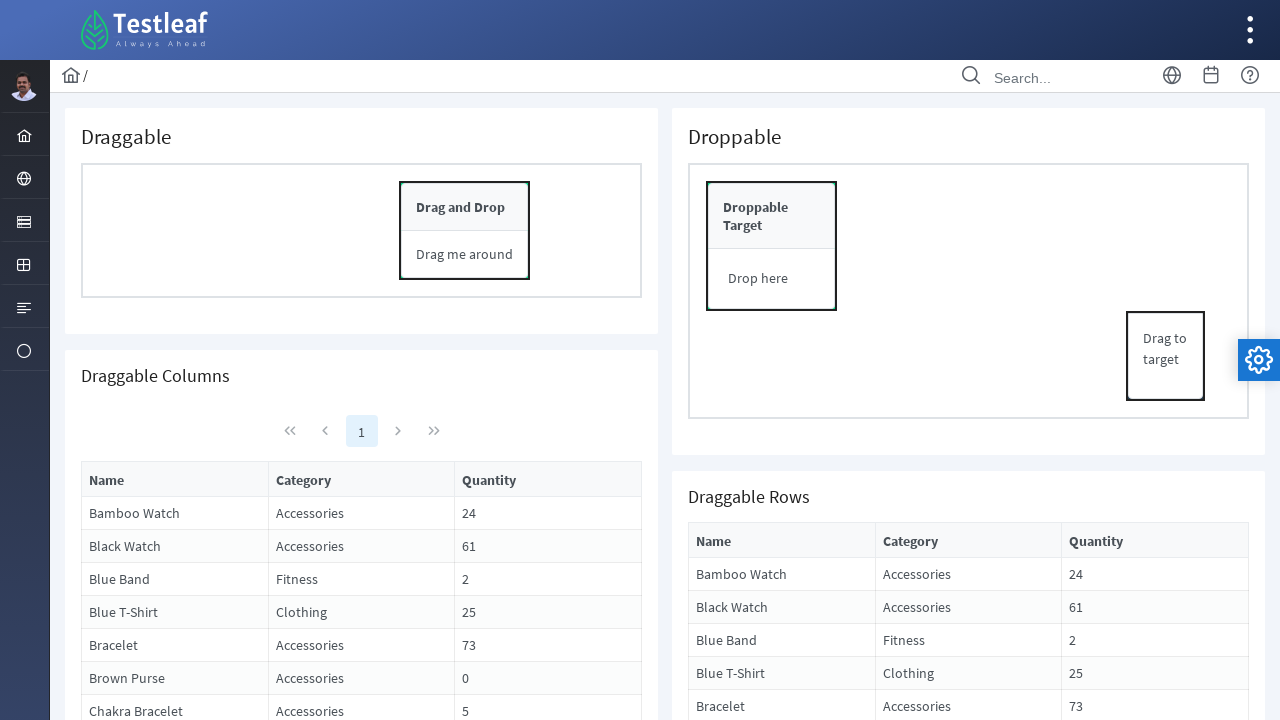

Located drag source element
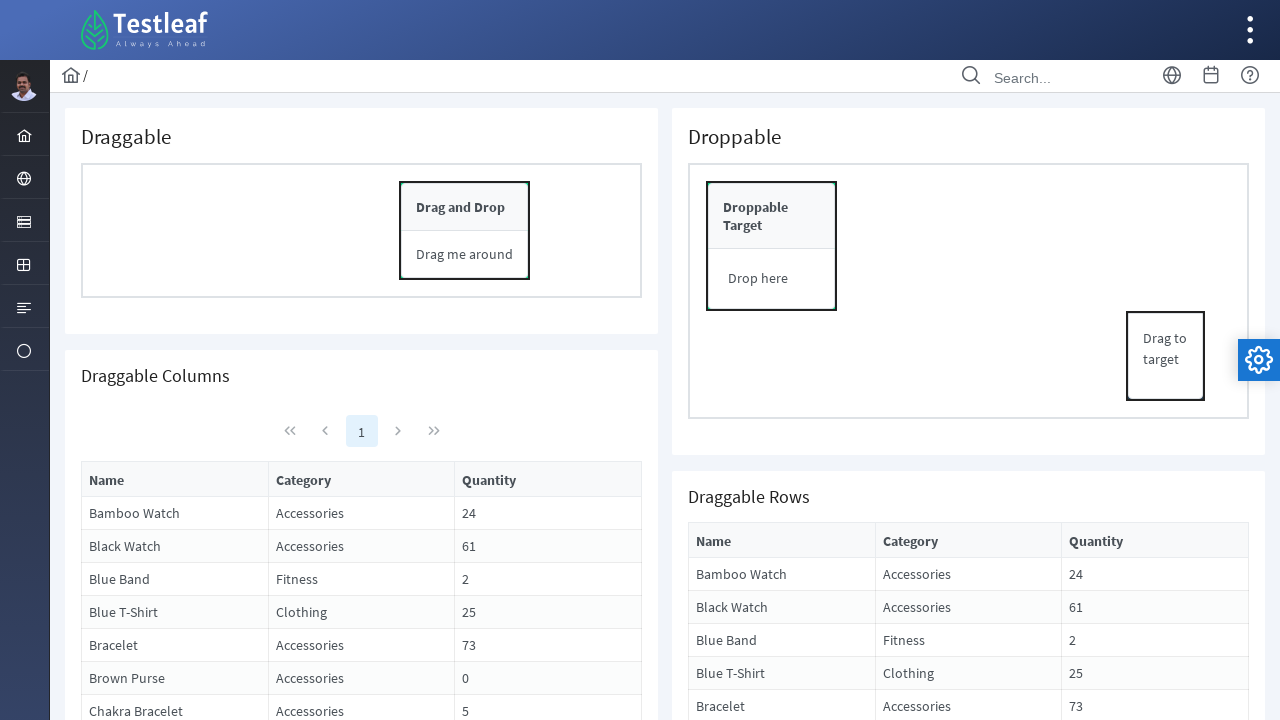

Located drop destination element
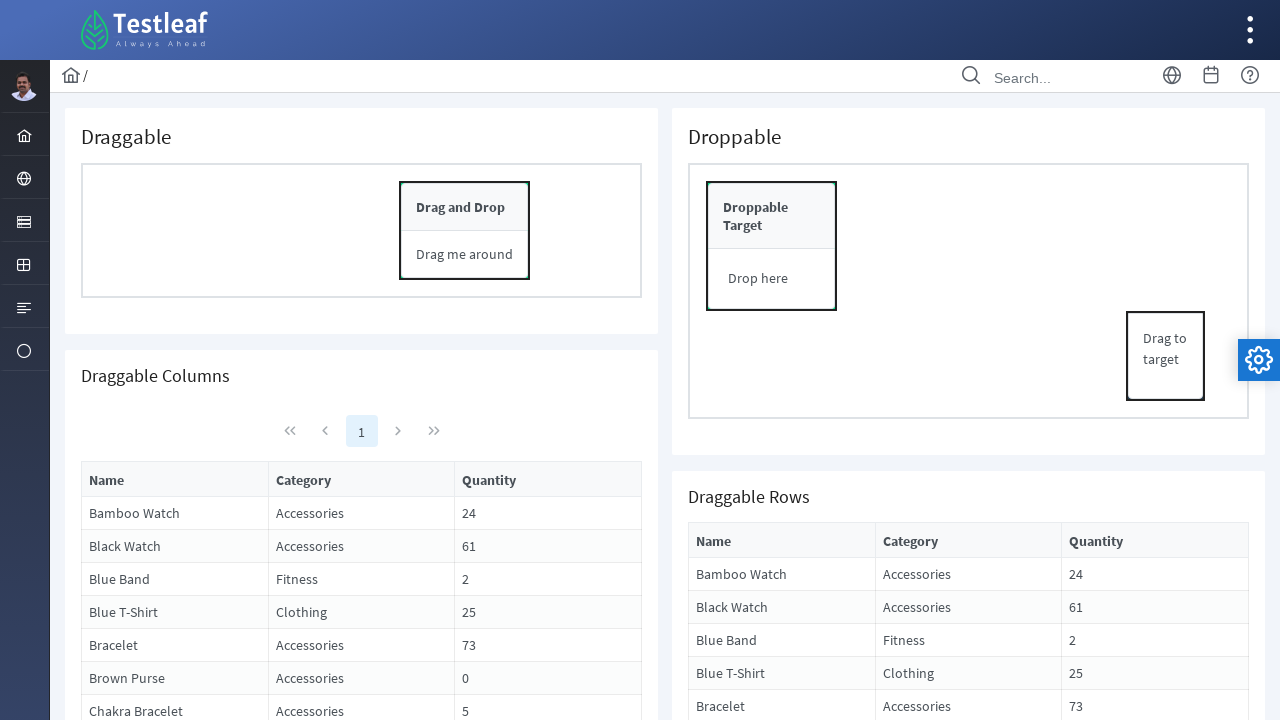

Dragged source element to drop destination at (772, 246)
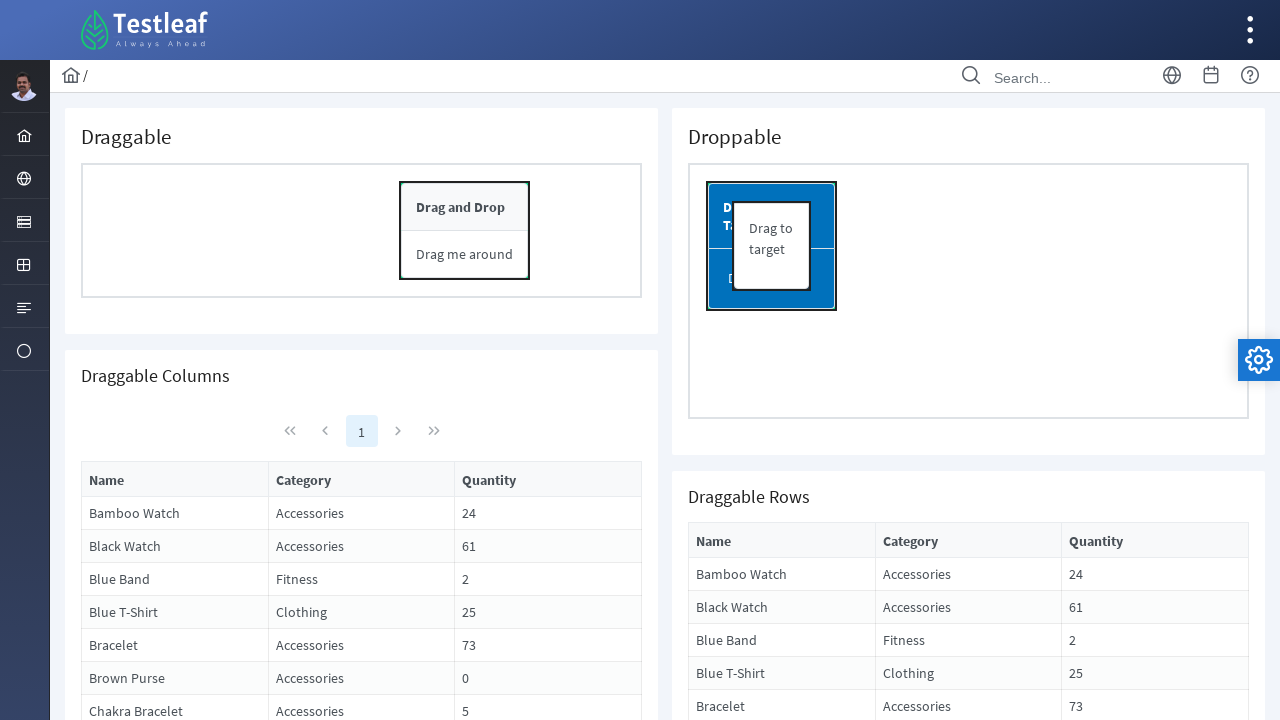

Waited for drop content to become visible
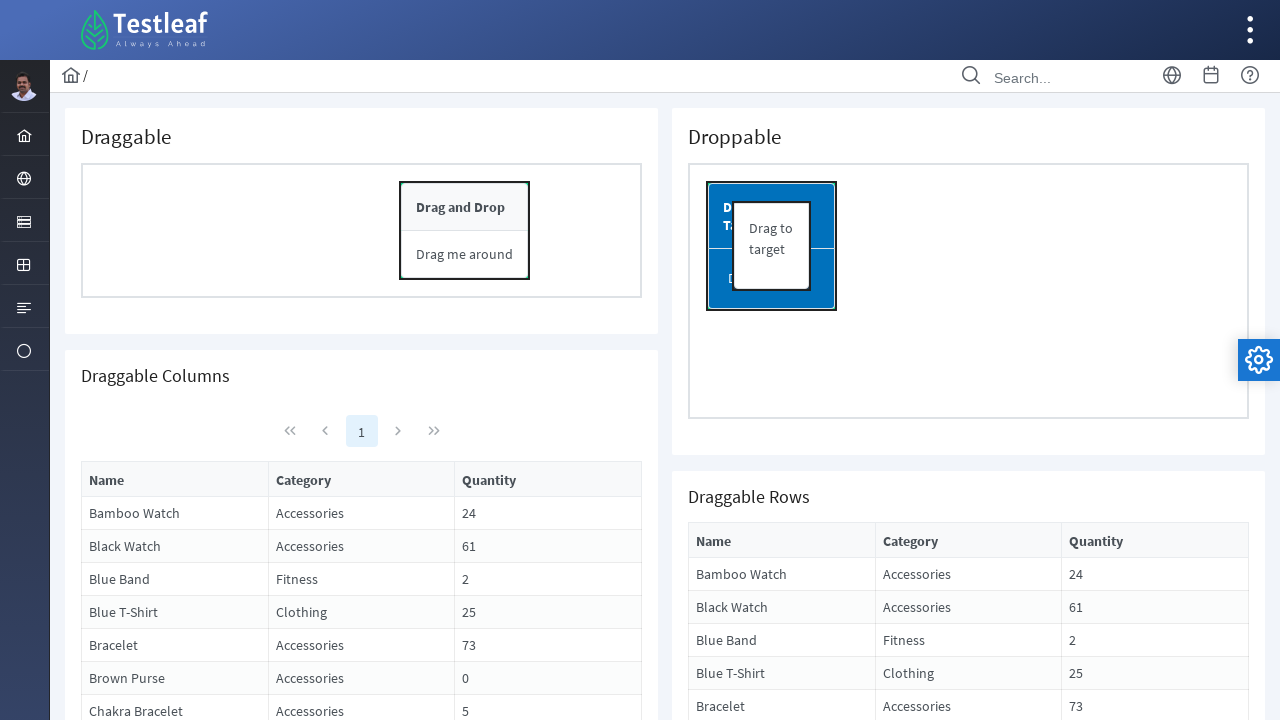

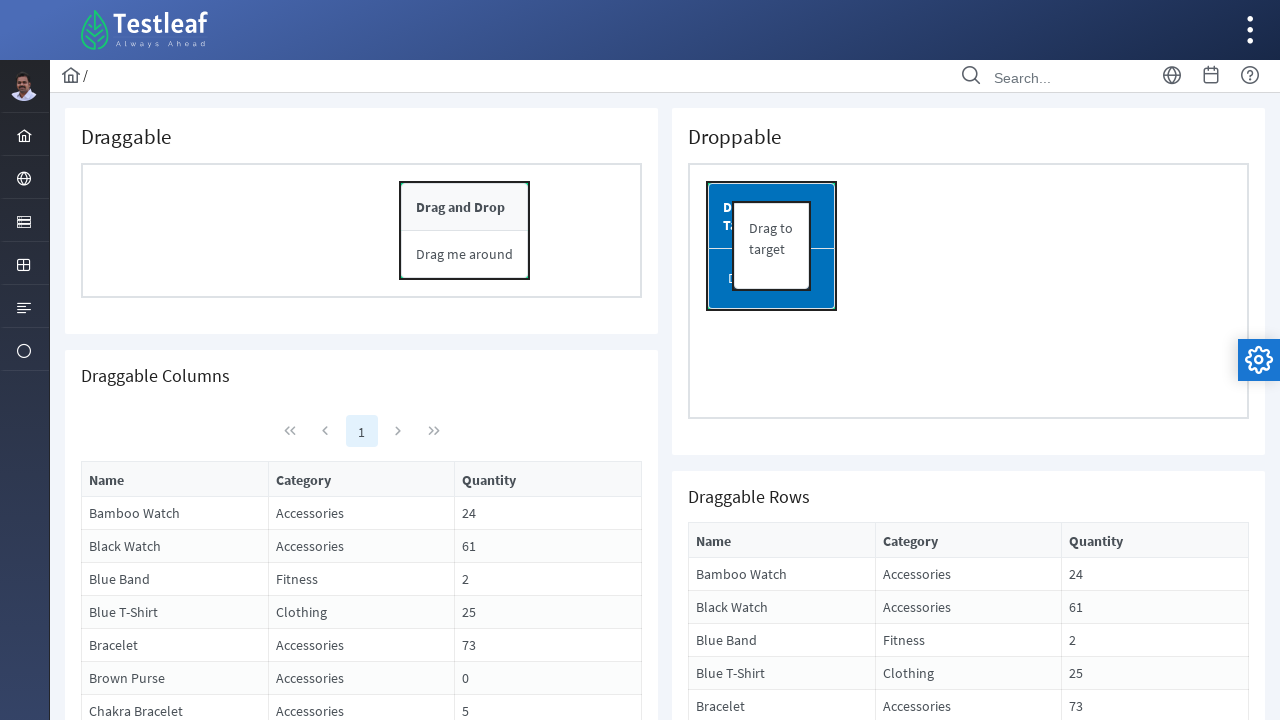